Tests dynamic element creation by clicking start and waiting for new element to be added to DOM

Starting URL: https://the-internet.herokuapp.com/dynamic_loading/2

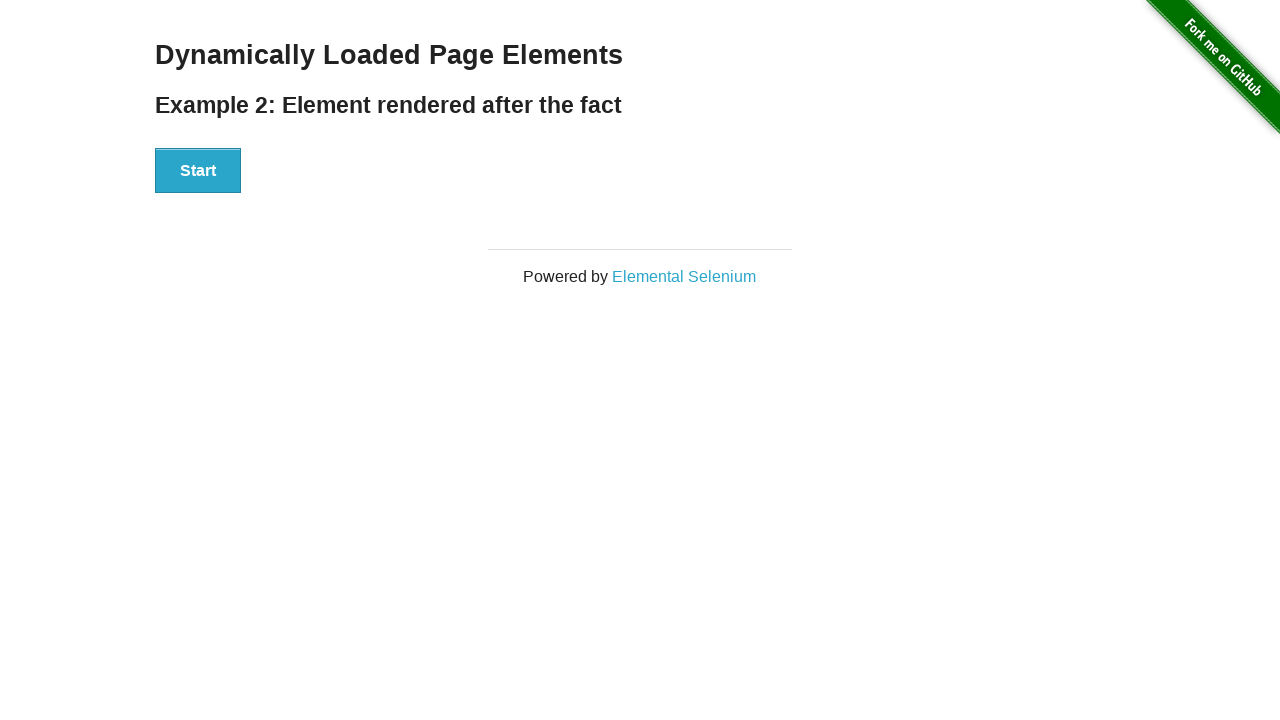

Clicked Start button to trigger dynamic element creation at (198, 171) on xpath=//button[.='Start']
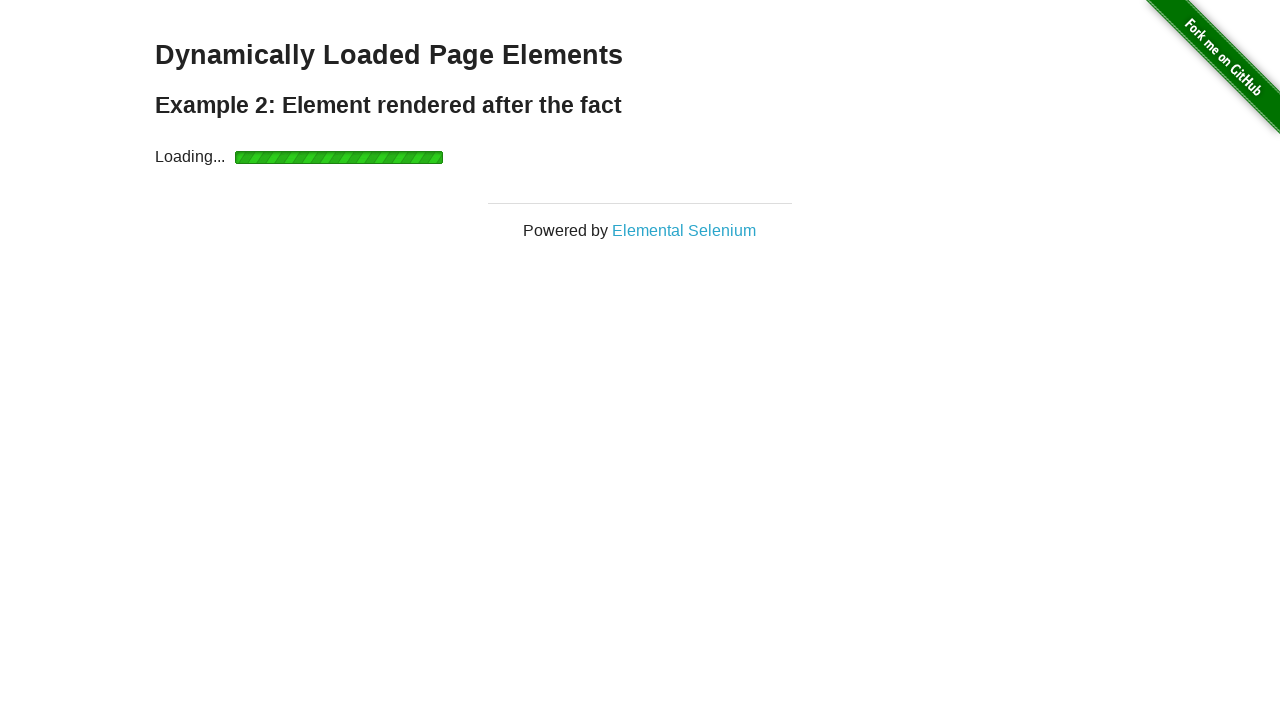

Waited for 'Hello World!' element to be added to DOM
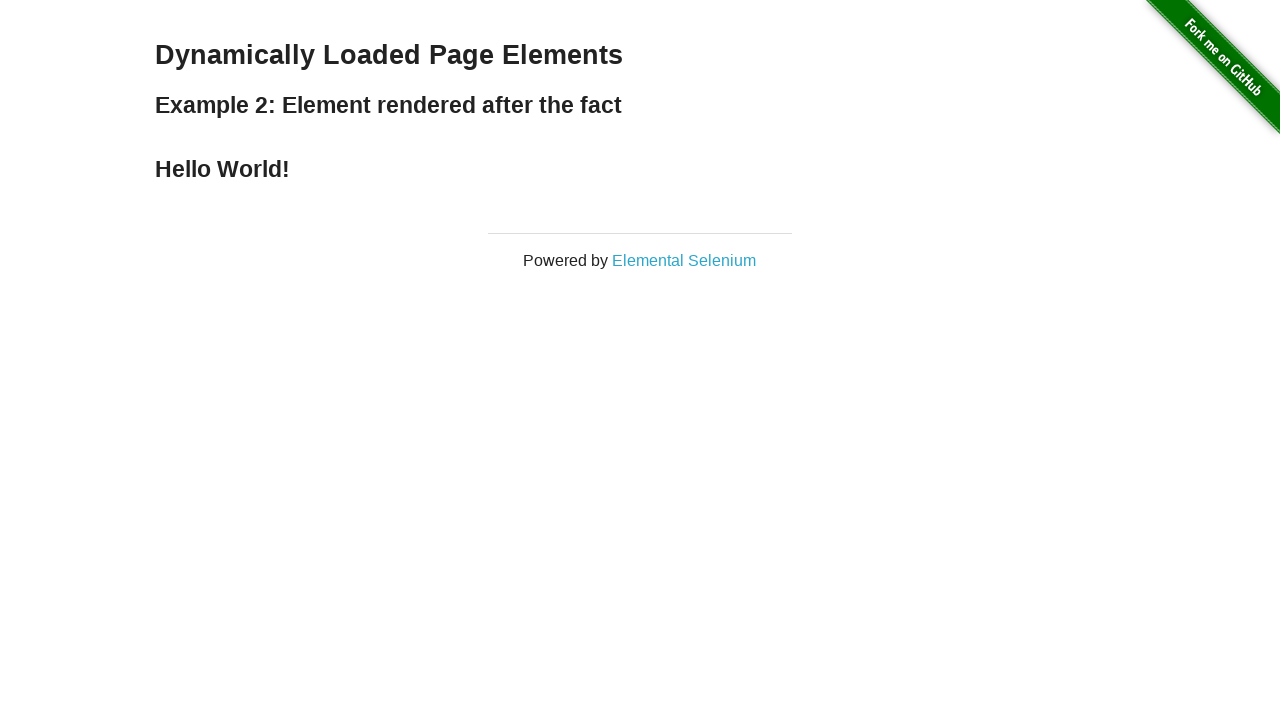

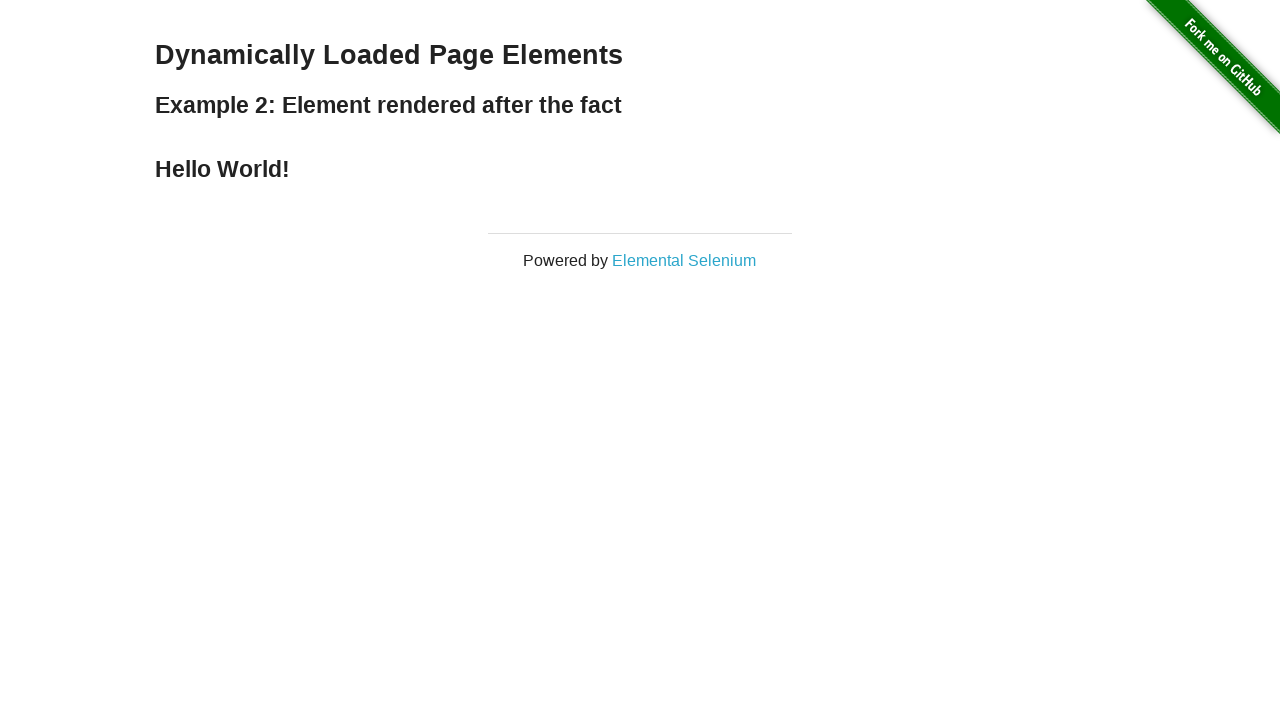